Tests the berth status search functionality by selecting a specific date (day, month, year) from the date picker and clicking search to view port/ship status information.

Starting URL: https://nsw.md.go.th/msberthmanagement/PublicBerthStatus.aspx

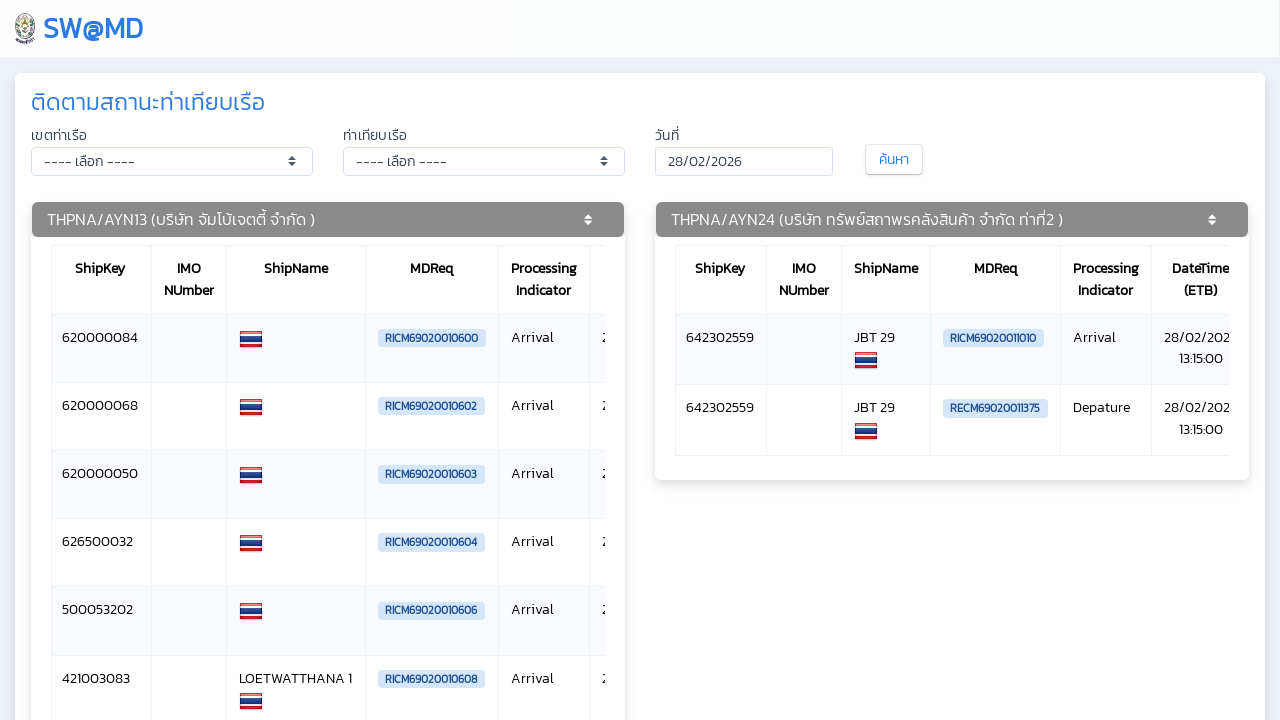

Clicked date picker button to open calendar at (744, 161) on input[type='text']
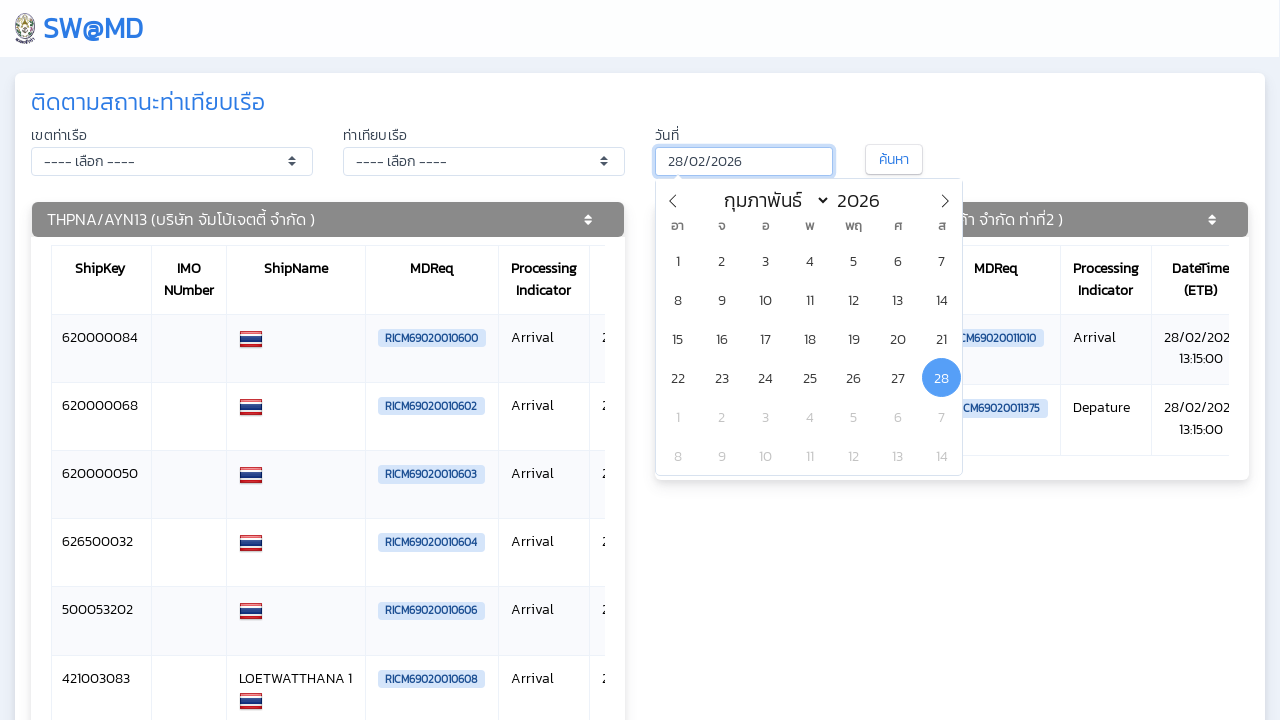

Clicked month dropdown in date picker at (773, 198) on div.flatpickr-calendar select.flatpickr-monthDropdown-months
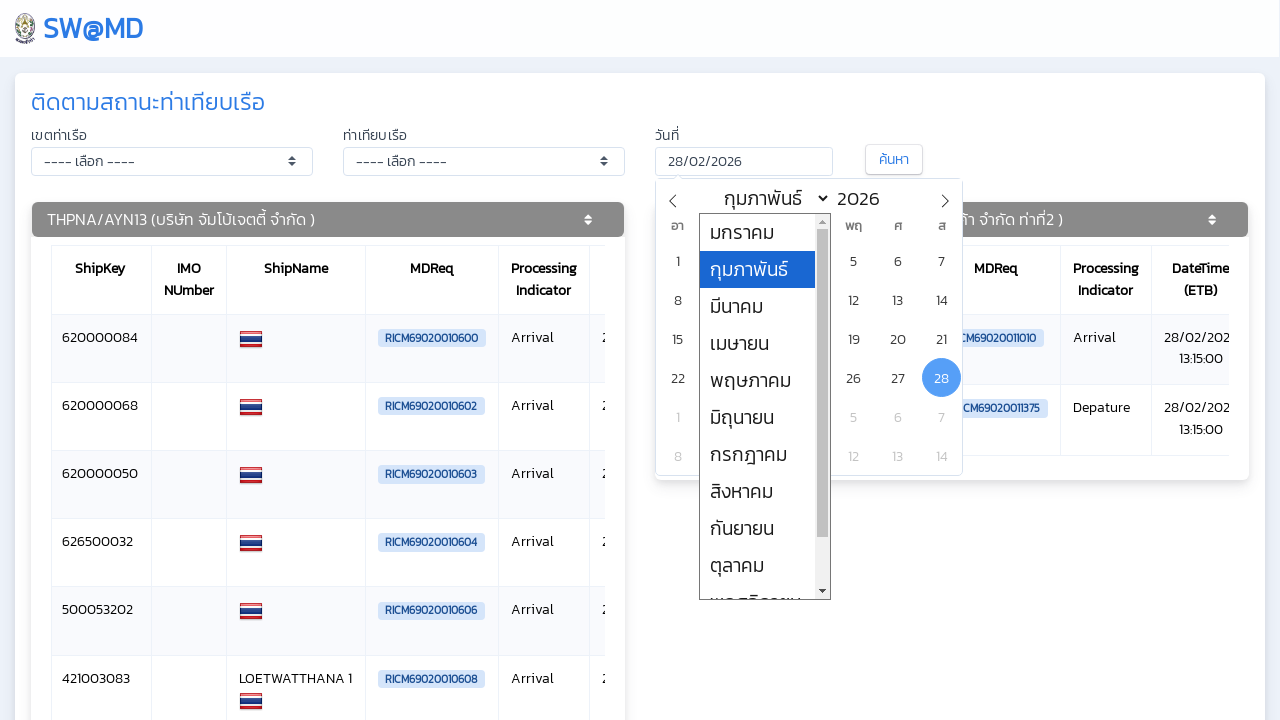

Selected March (month 2) from month dropdown on select.flatpickr-monthDropdown-months
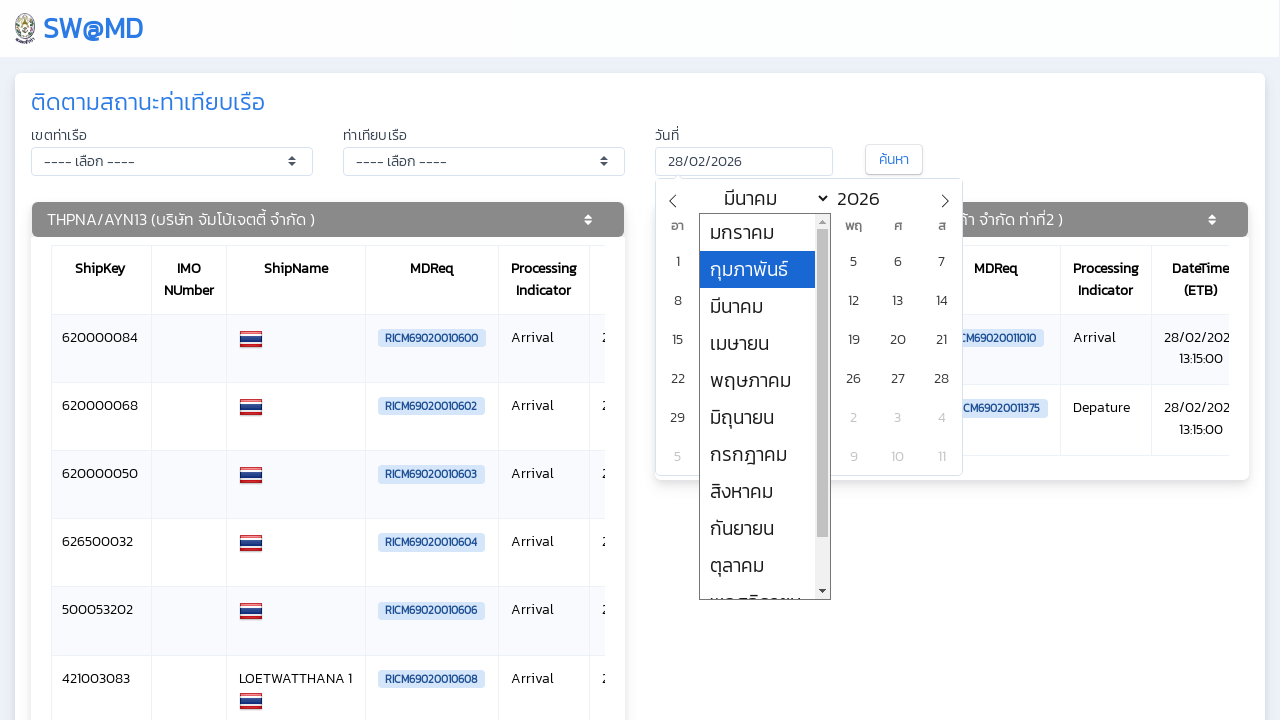

Clicked year input field at (867, 198) on div.flatpickr-calendar input.cur-year
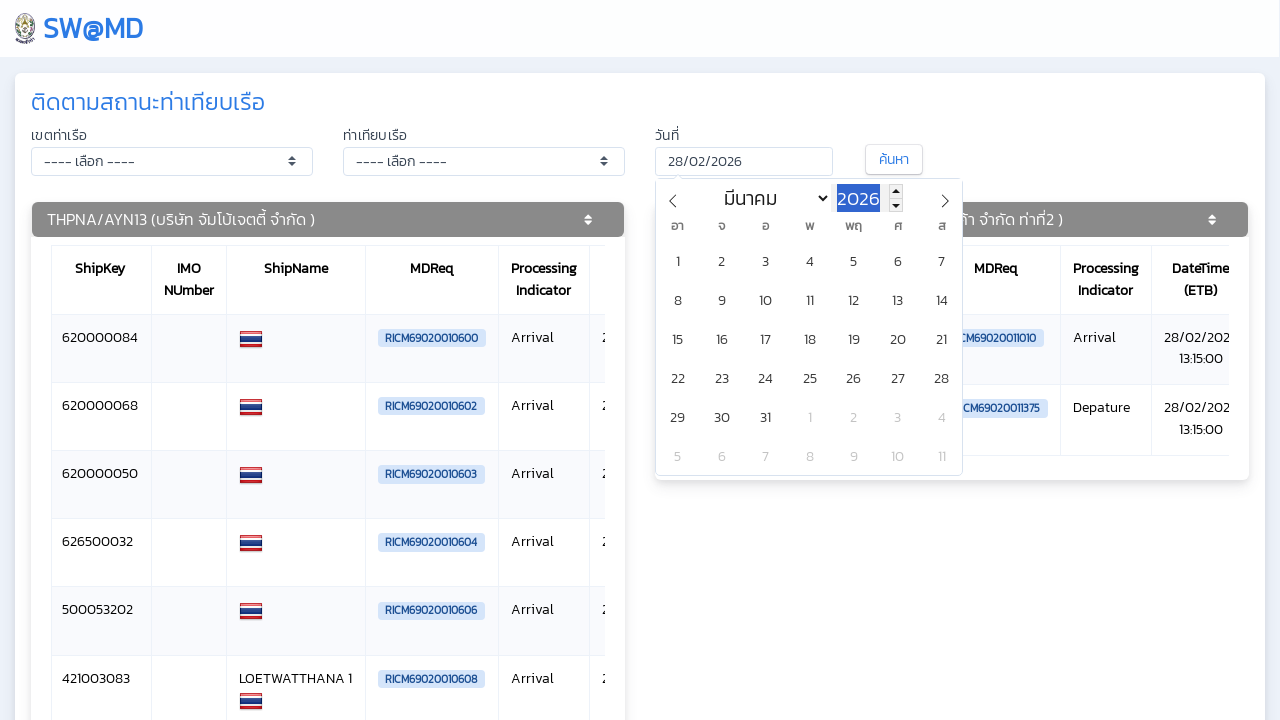

Entered year 2024 in year field on div.flatpickr-calendar input.cur-year
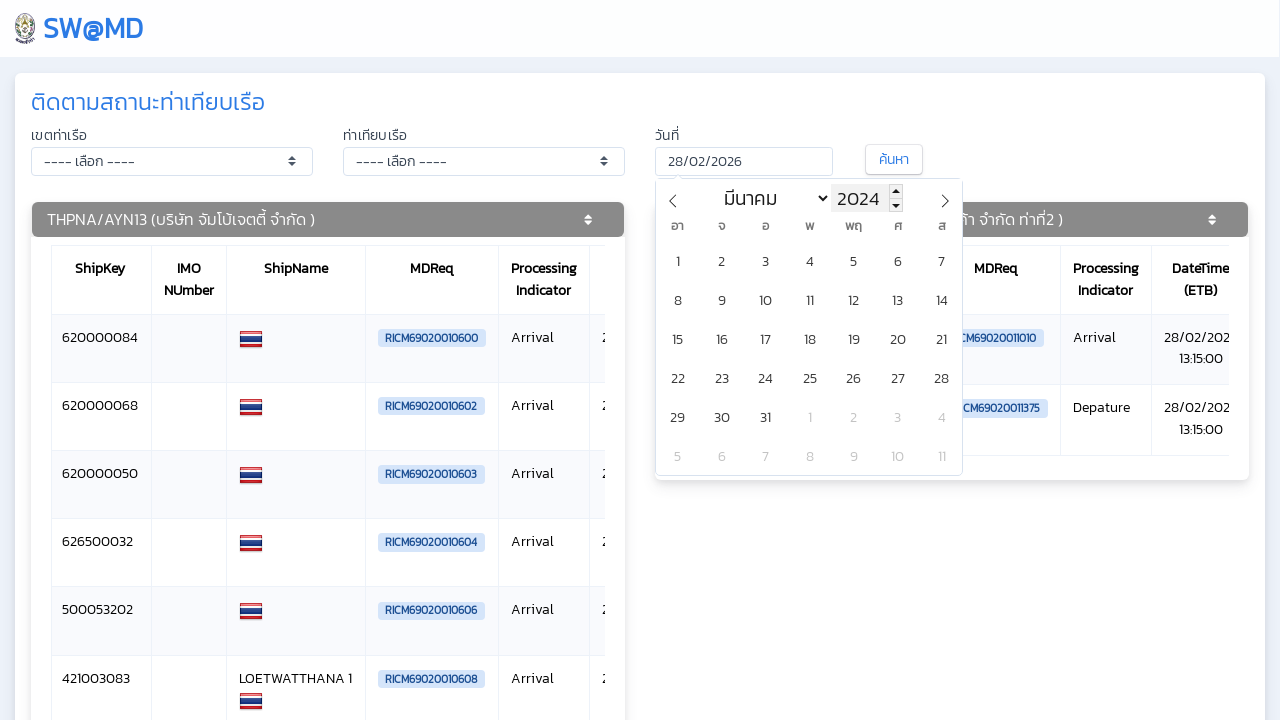

Selected day 15 from calendar at (678, 338) on span.flatpickr-day:has-text('15'):not(.prevMonthDay):not(.nextMonthDay)
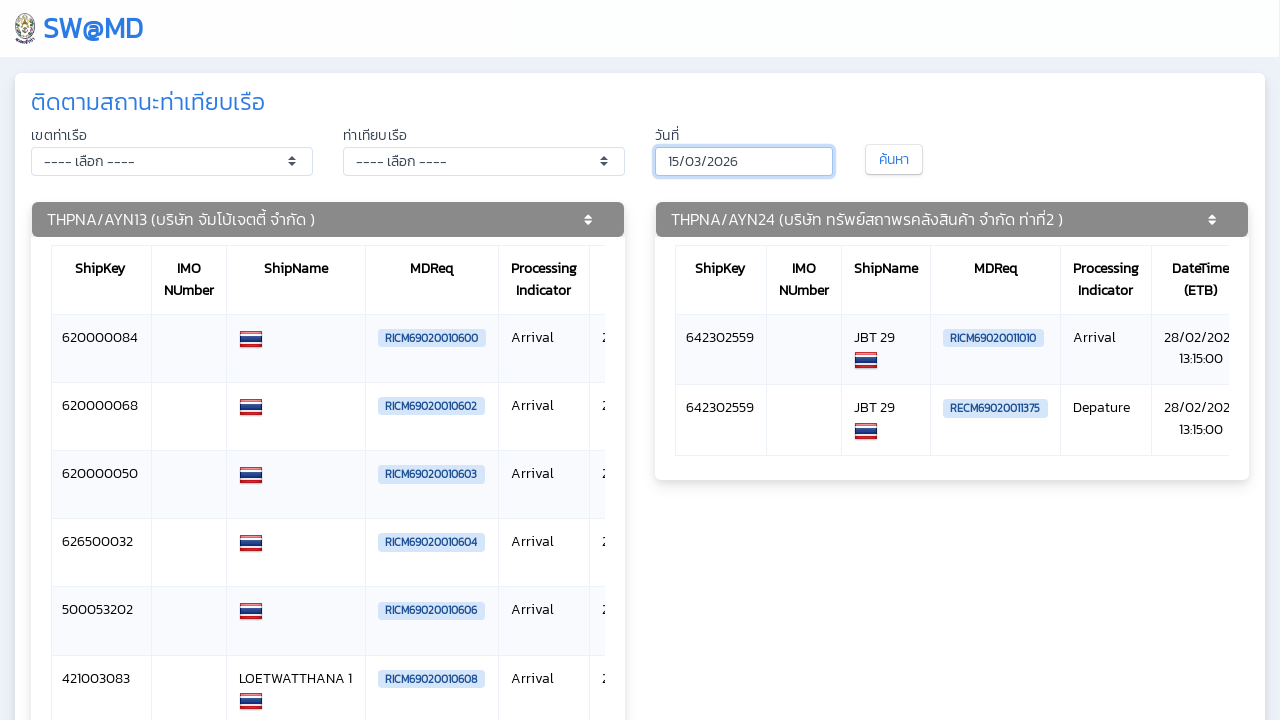

Clicked search button to retrieve berth status data for March 15, 2024 at (894, 160) on a:has-text('ค้นหา')
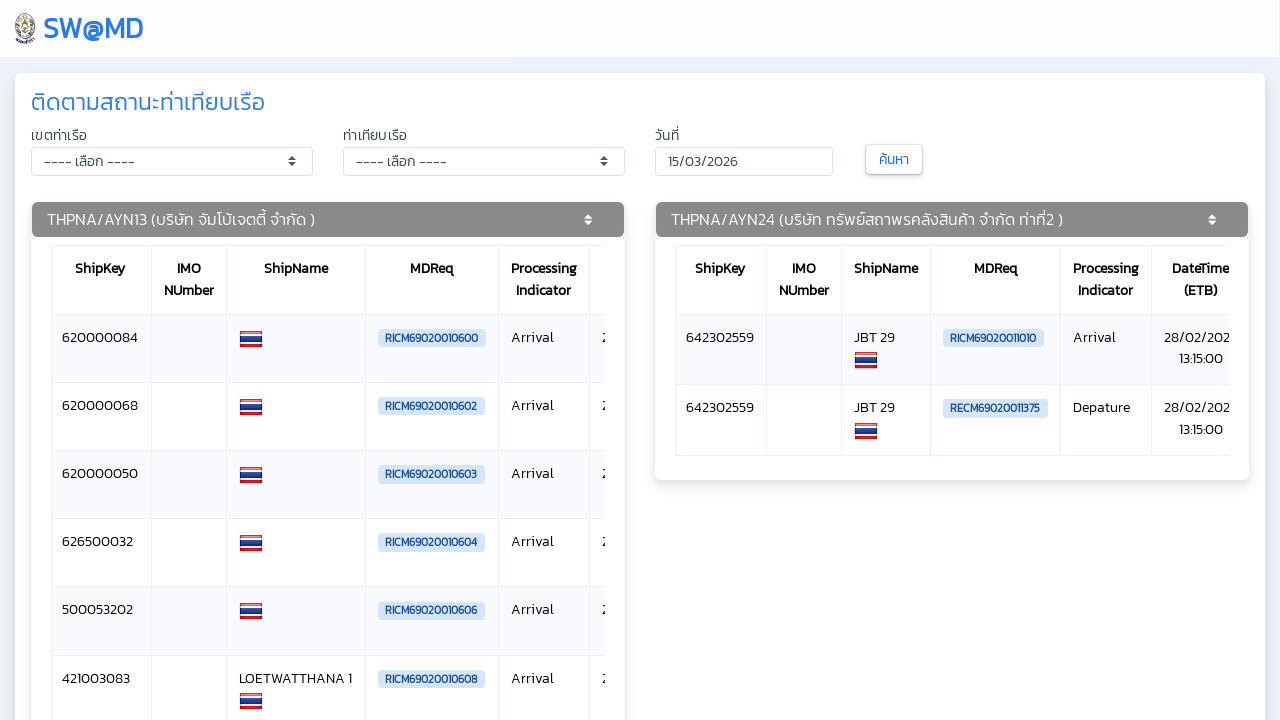

Port/ship status results table loaded
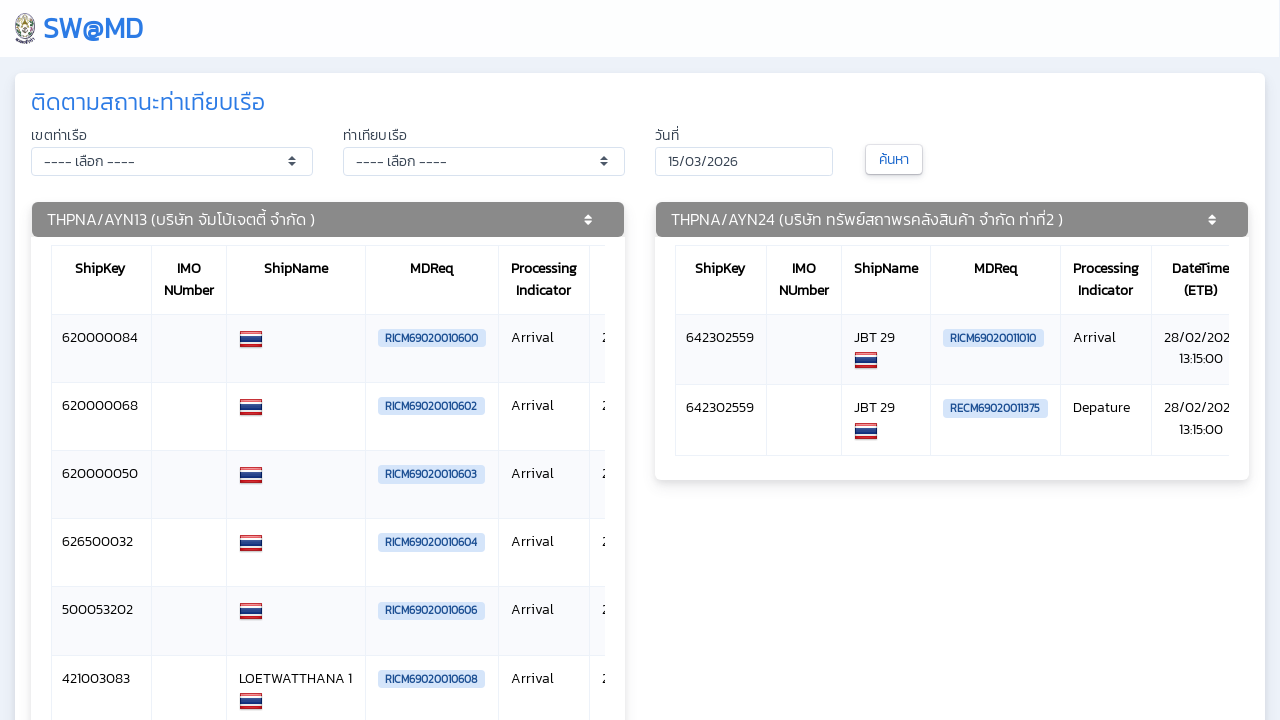

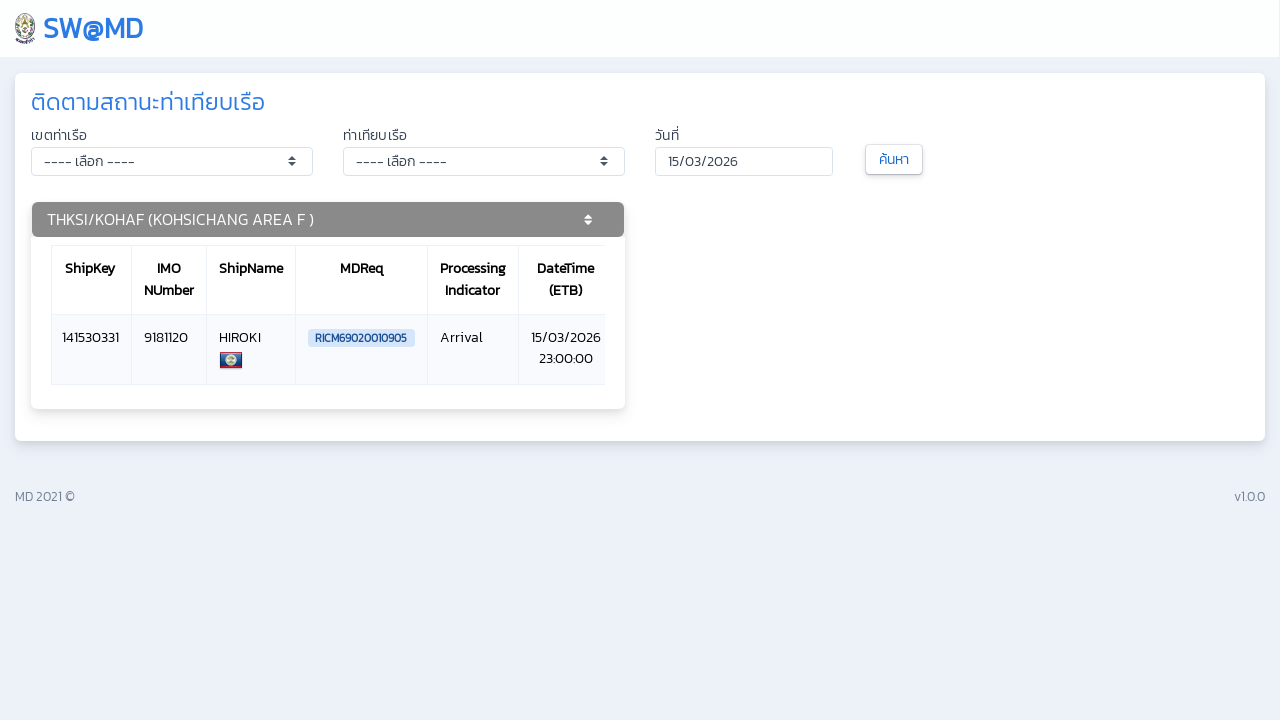